Navigates to Puma India website and interacts with page elements, including what appears to be a date picker component

Starting URL: https://in.puma.com/in/en

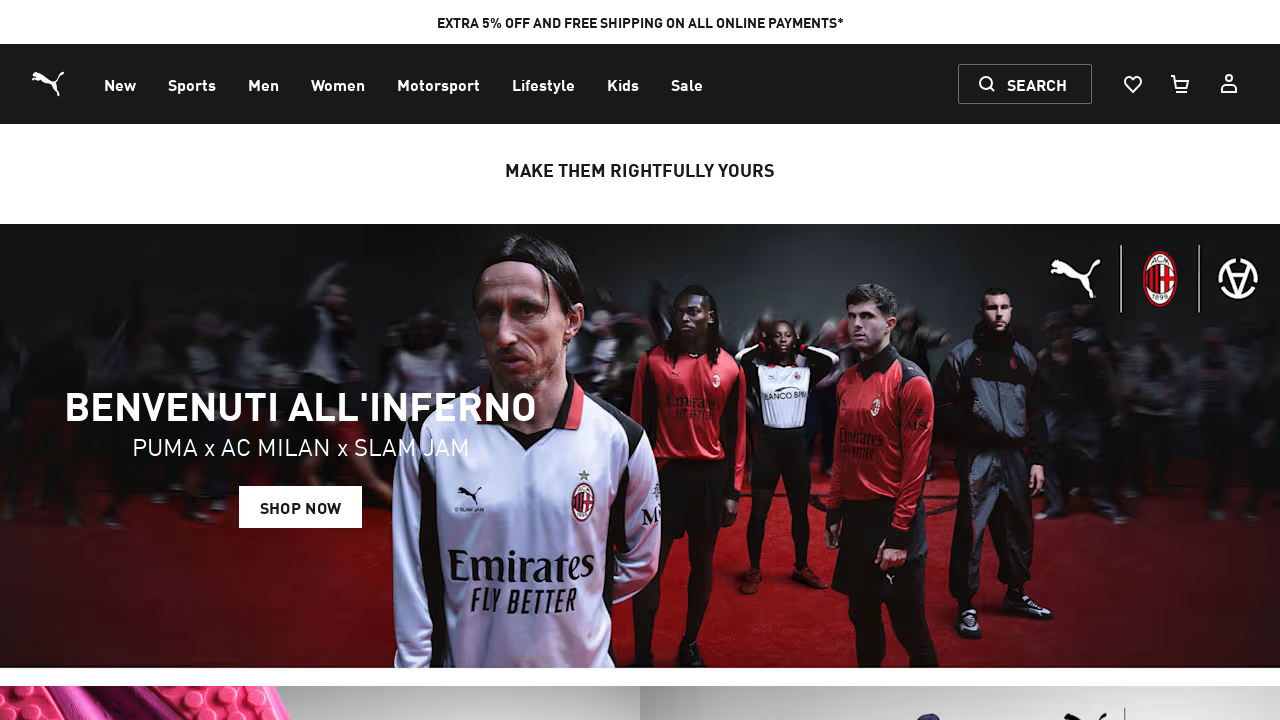

Waited for page to load (networkidle state)
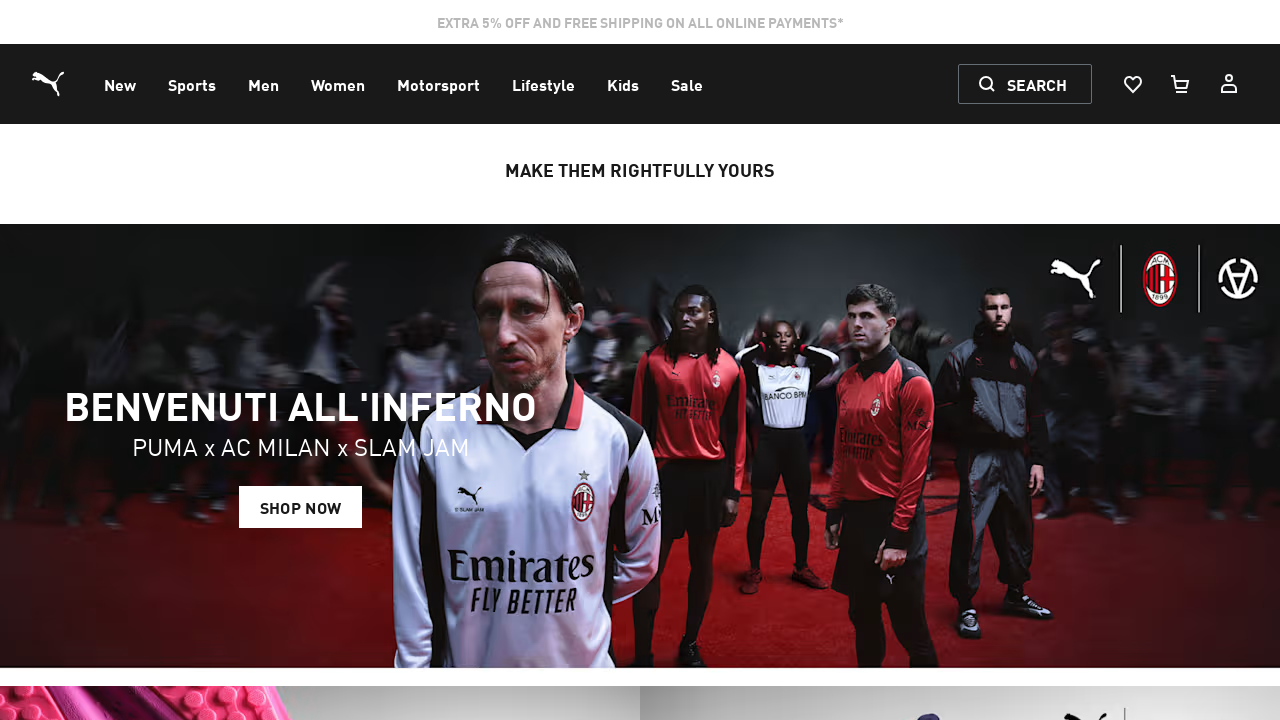

Pressed Tab key to navigate focus (first time)
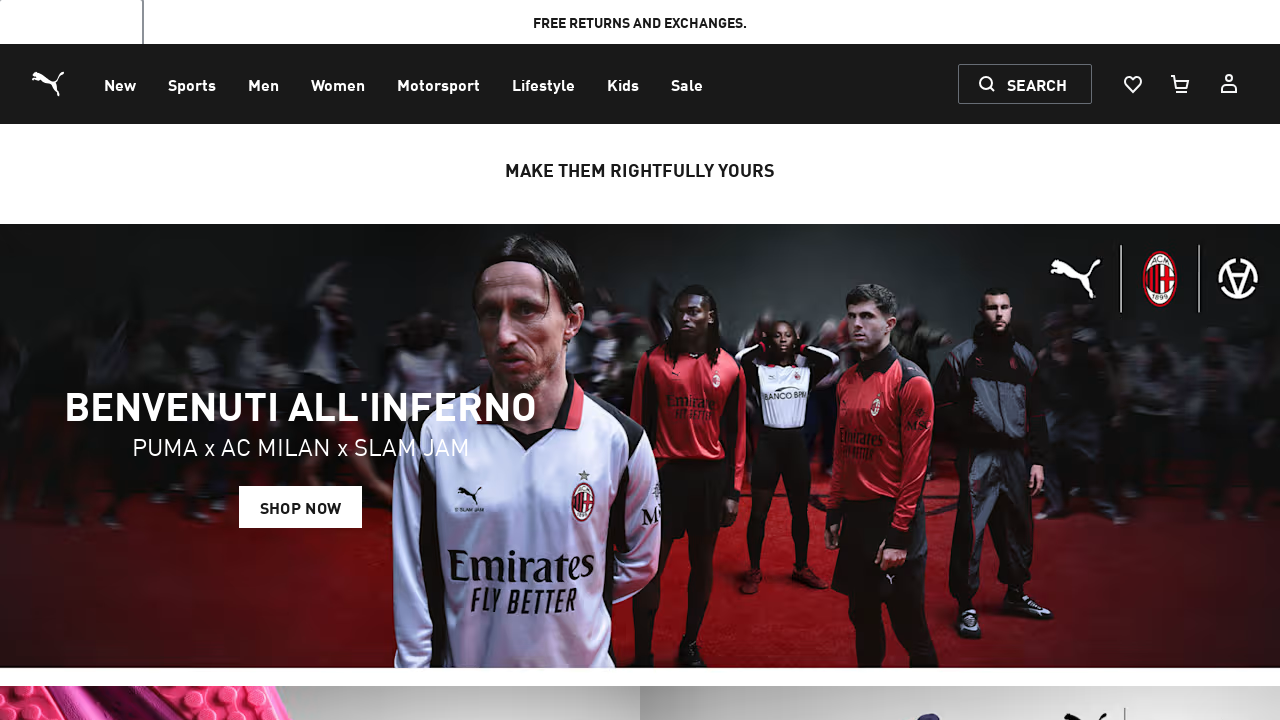

Pressed Tab key to navigate focus (second time)
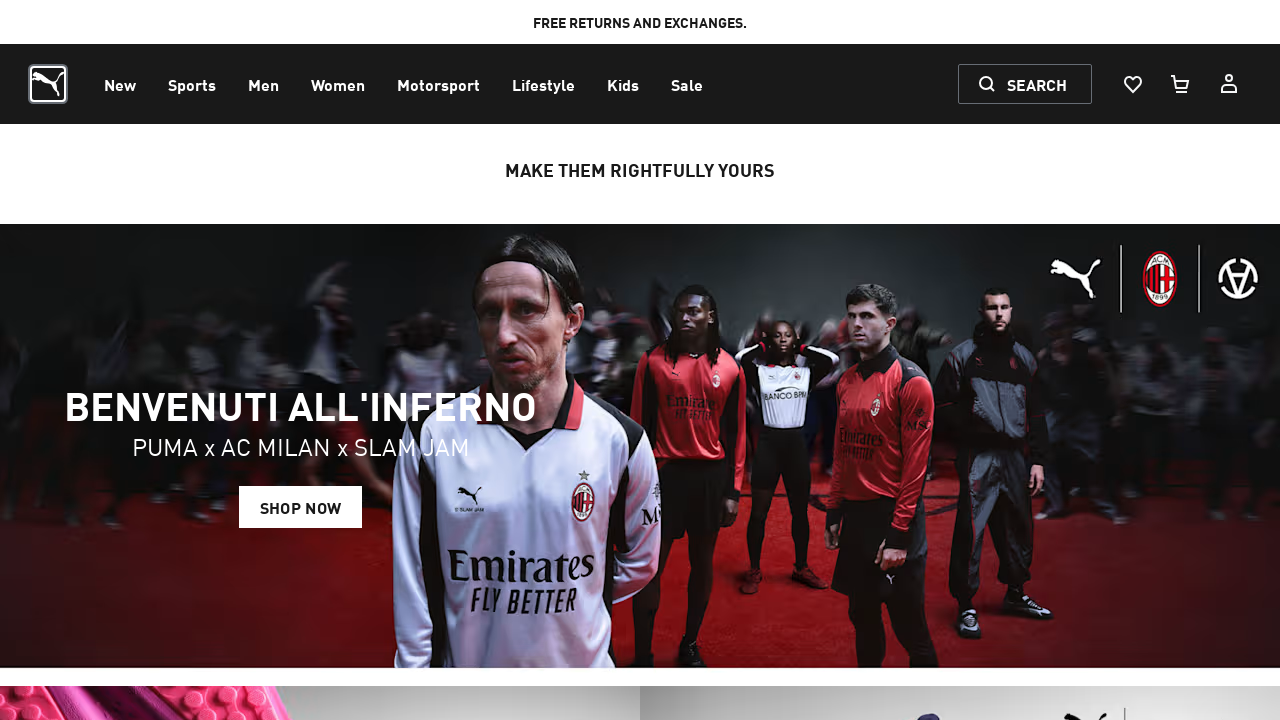

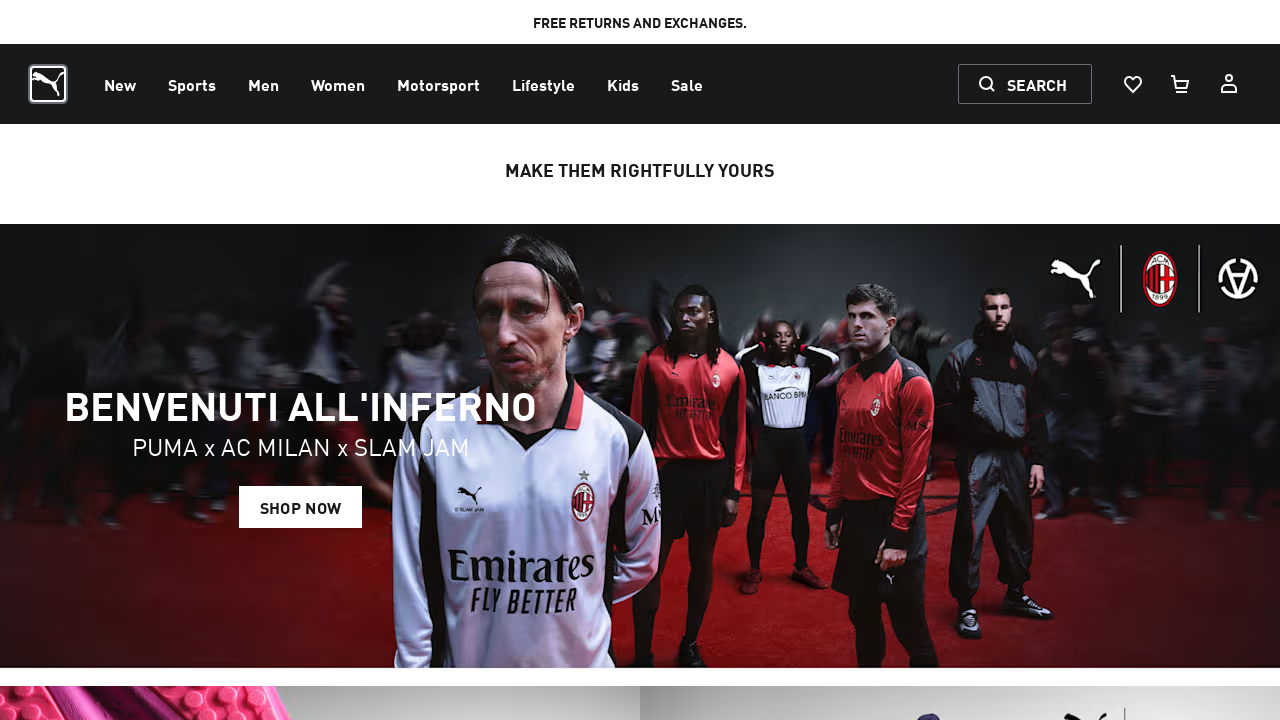